Navigates to YouTube's trending gaming videos page and waits for video titles to load

Starting URL: https://www.youtube.com/feed/trending?bp=4gIcGhpnYW1pbmdfY29ycHVzX21vc3RfcG9wdWxhcg%3D%3D

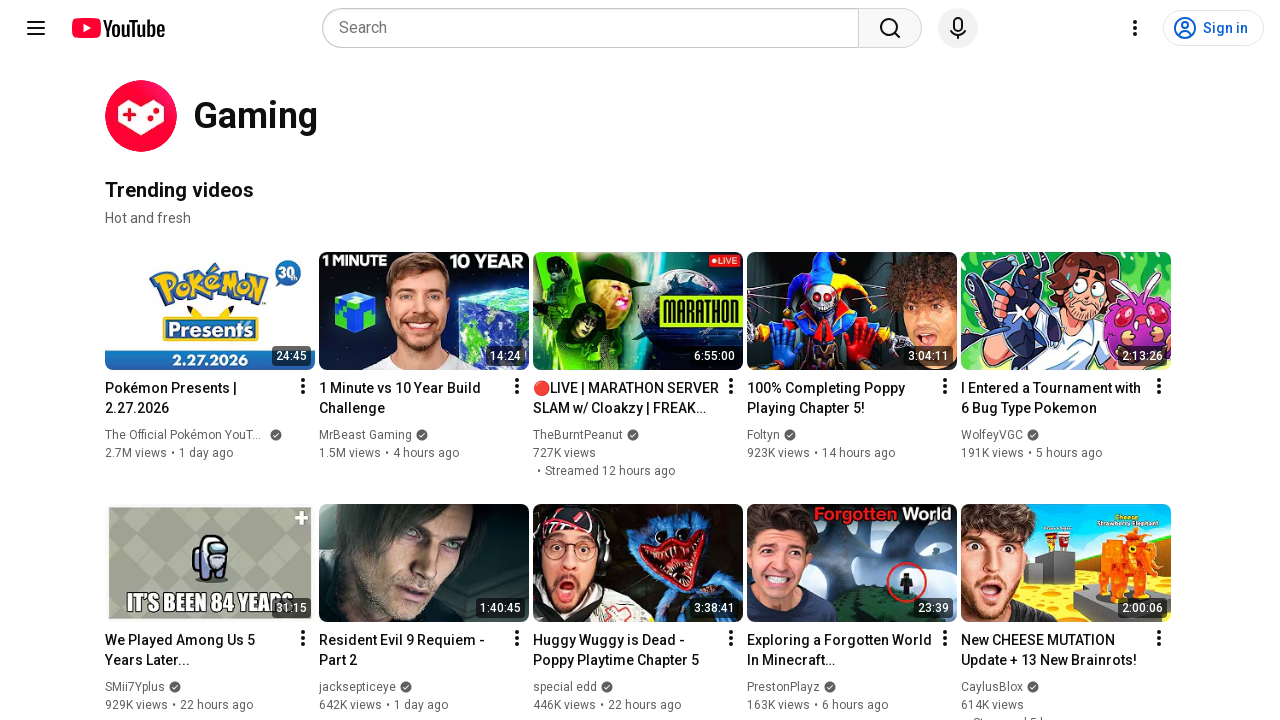

Navigated to YouTube's trending gaming videos page
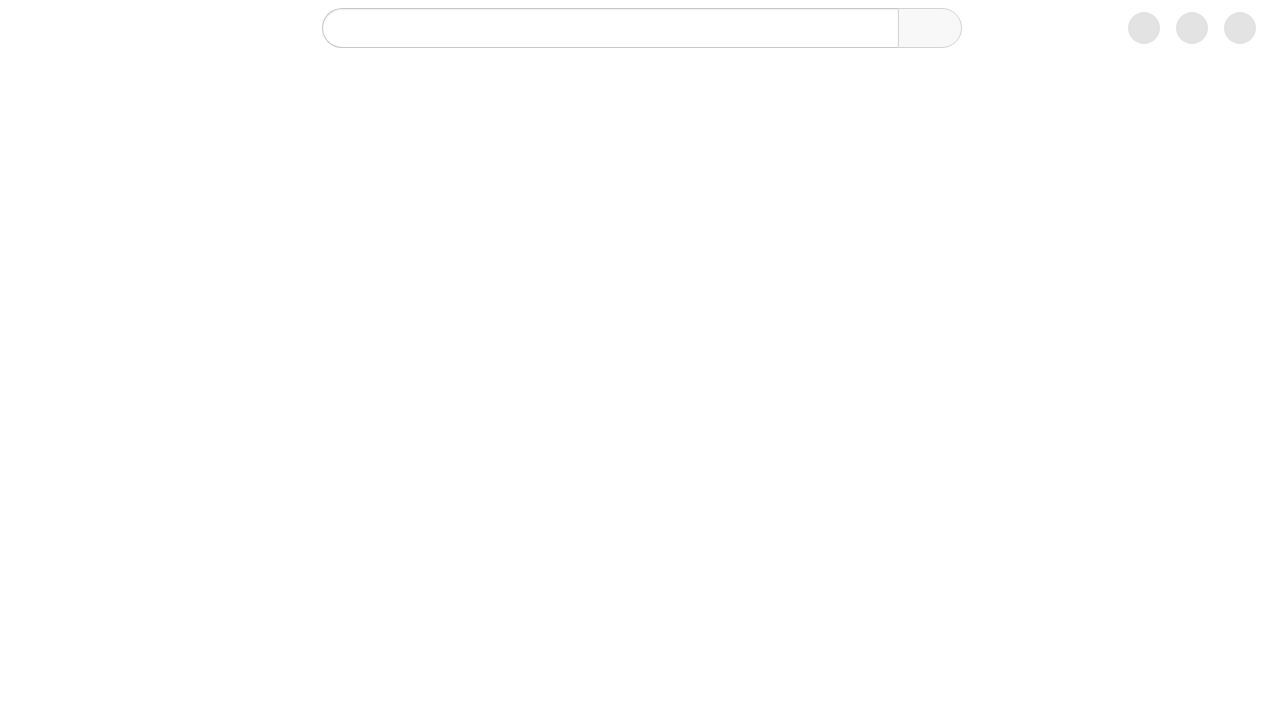

Waited for video titles to load on the trending gaming page
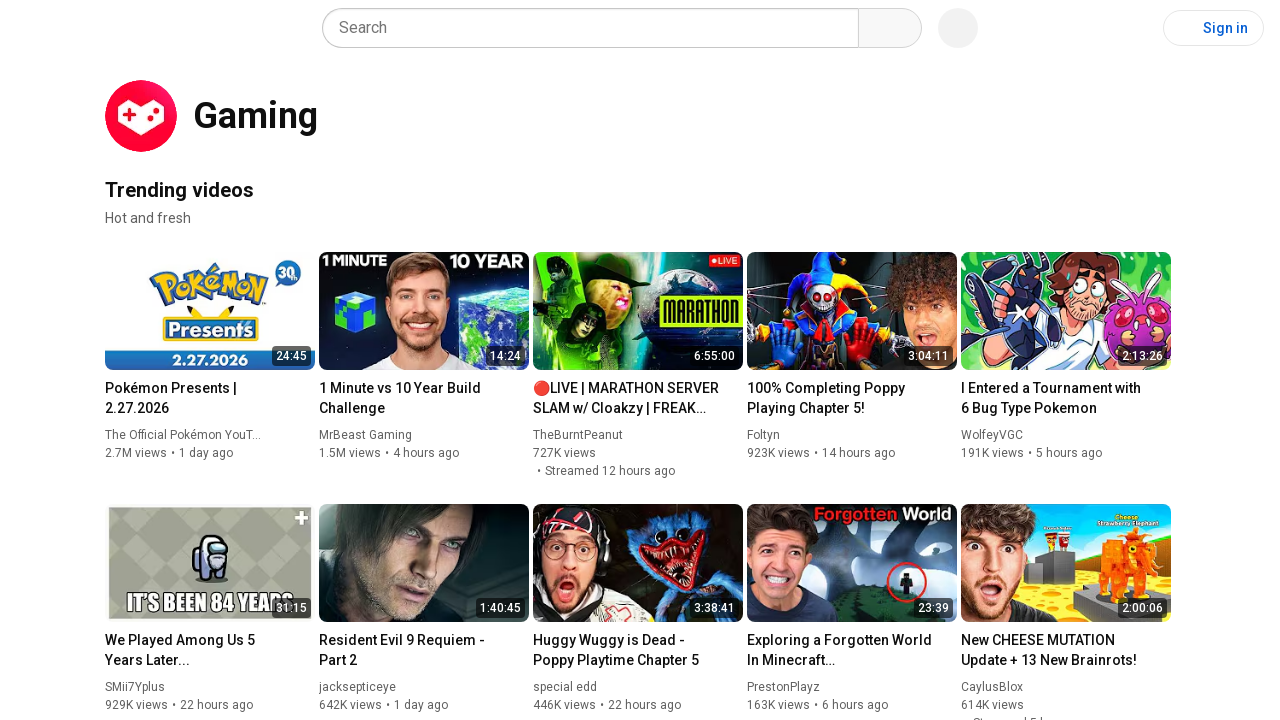

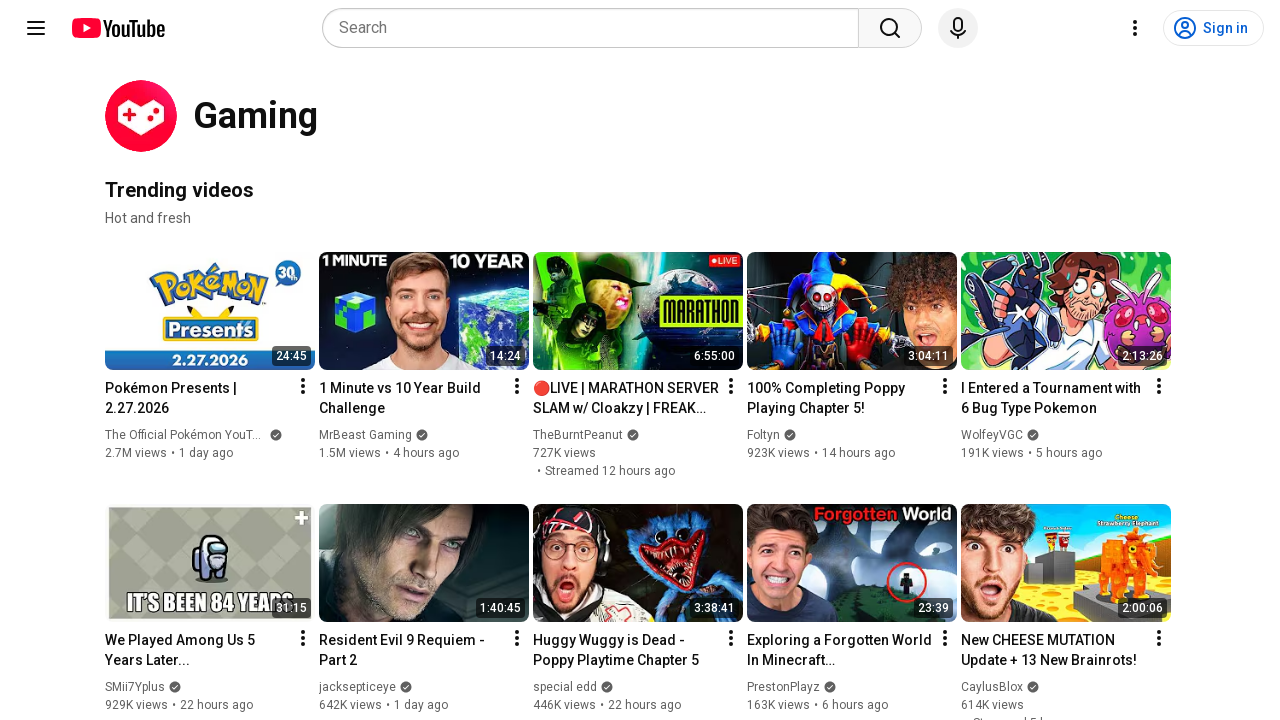